Navigates to OrangeHRM demo site and verifies the page title

Starting URL: https://opensource-demo.orangehrmlive.com/web/index.php/auth/login

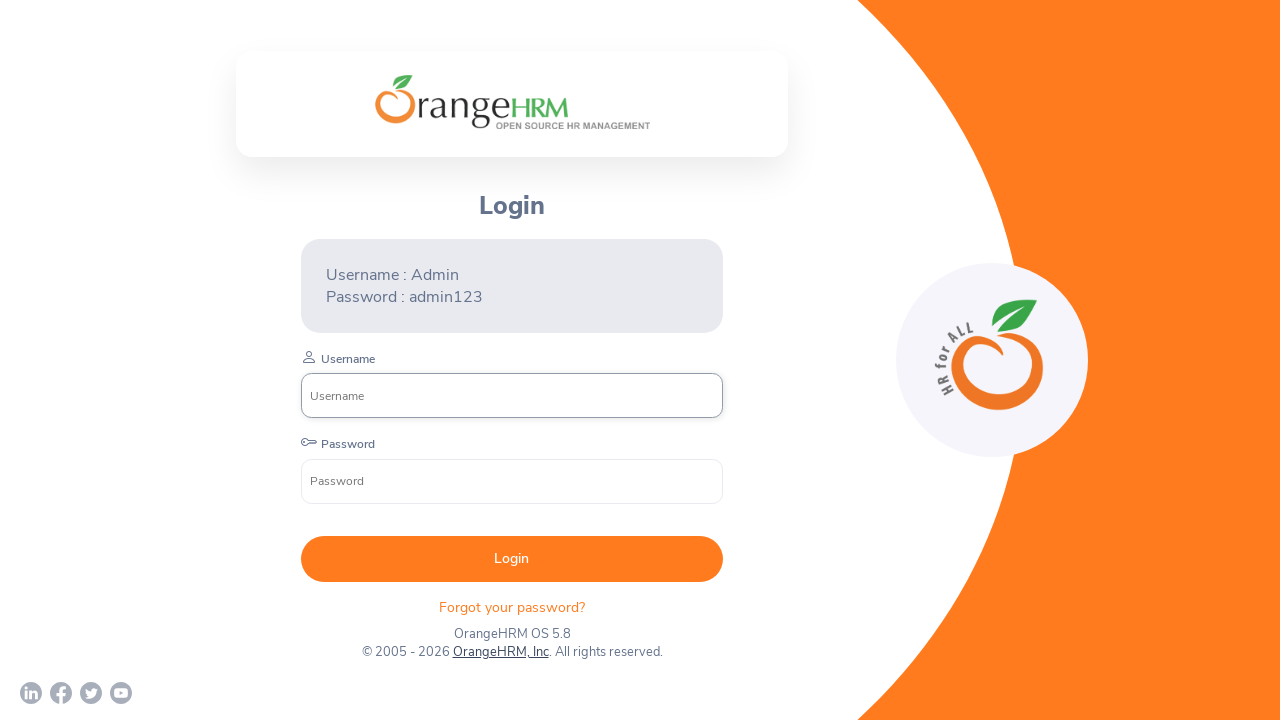

Navigated to OrangeHRM demo login page
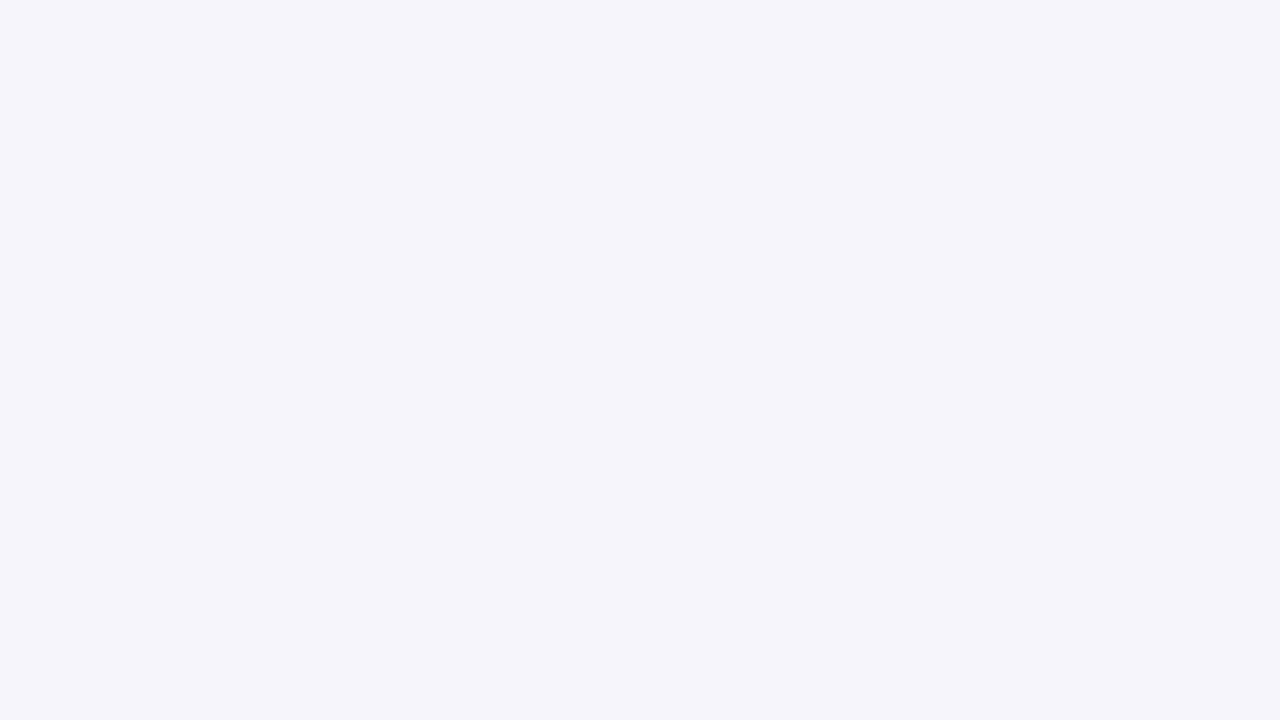

Verified page title is 'OrangeHRM'
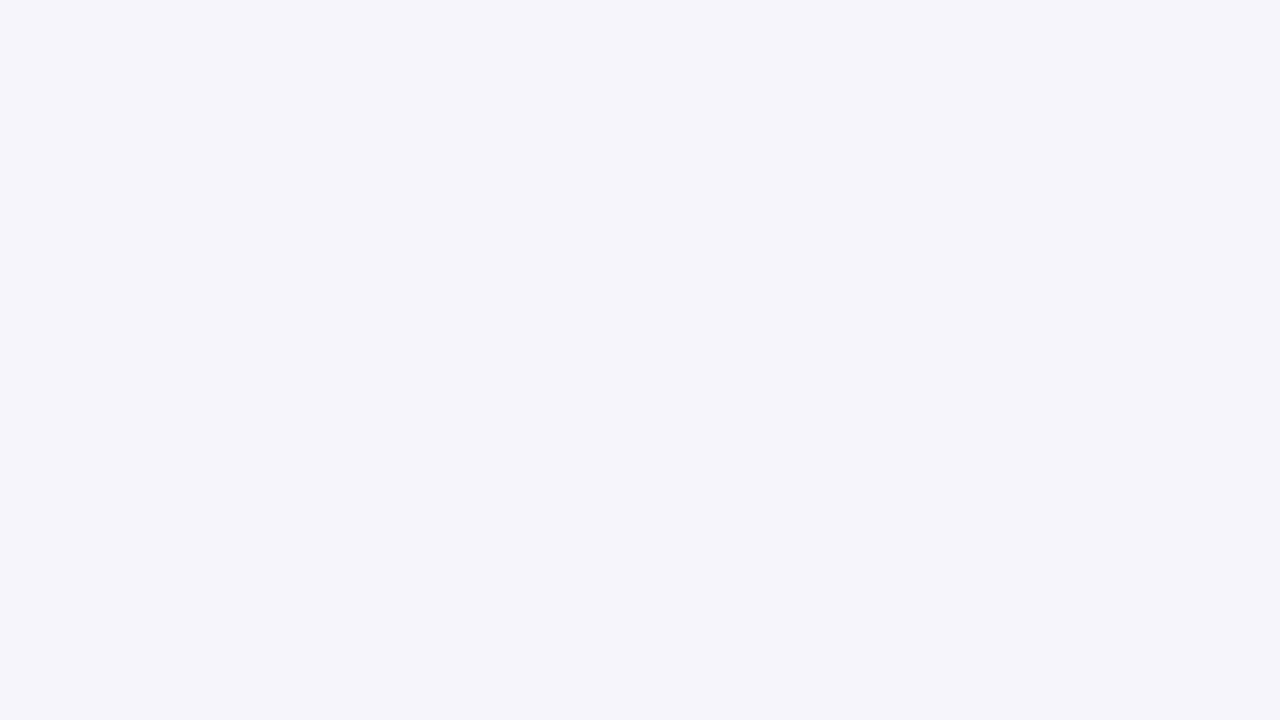

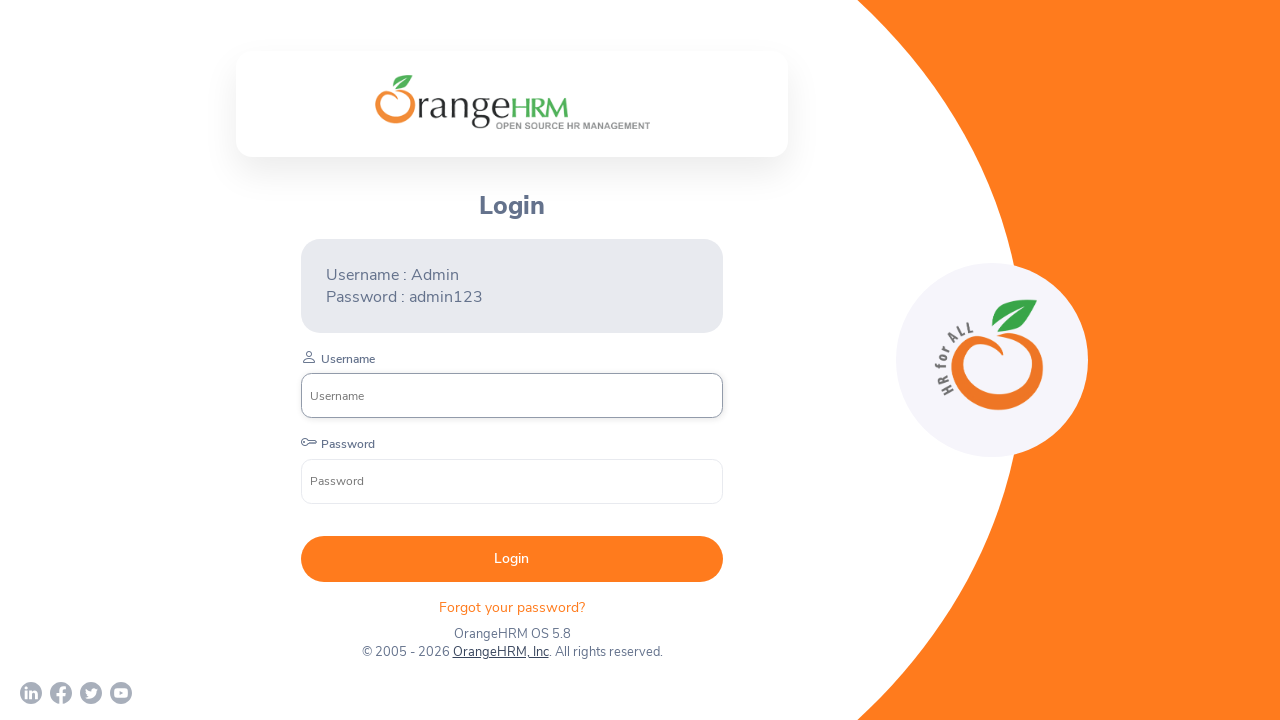